Tests prompt alert popup by triggering it, entering text, and dismissing the alert

Starting URL: https://vinothqaacademy.com/alert-and-popup/

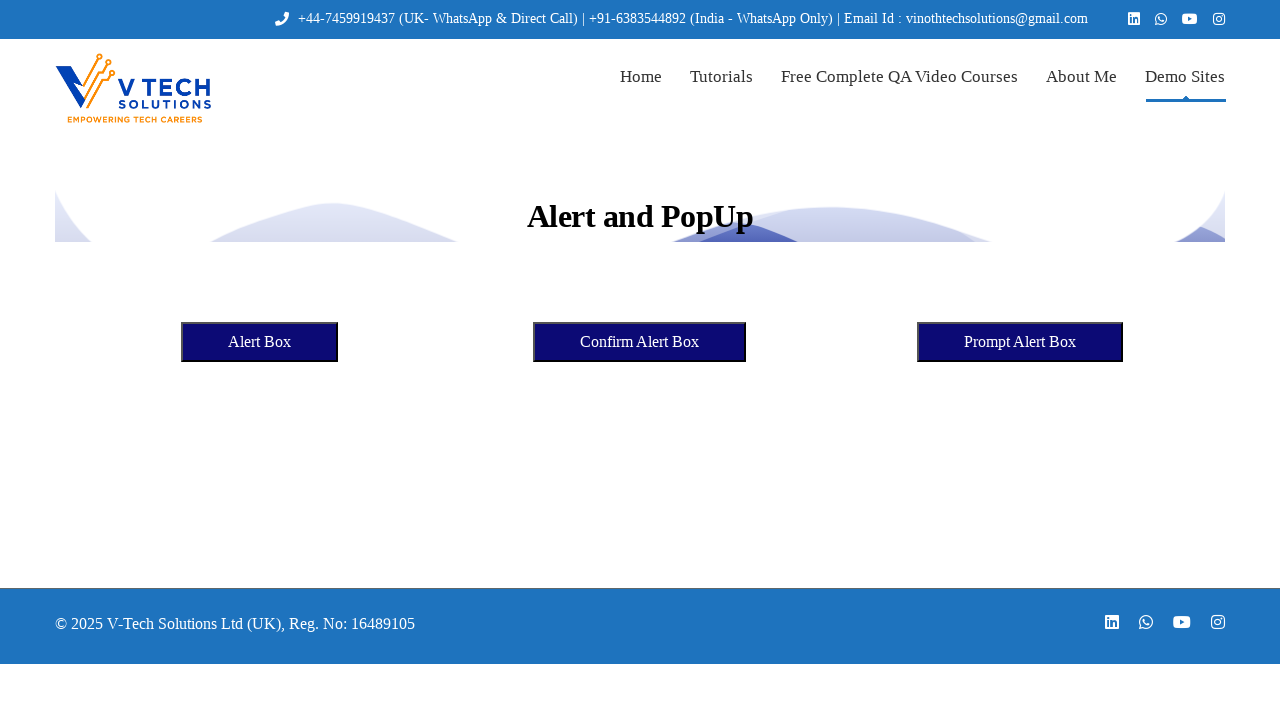

Set up dialog handler to accept prompt alert with 'Test message input'
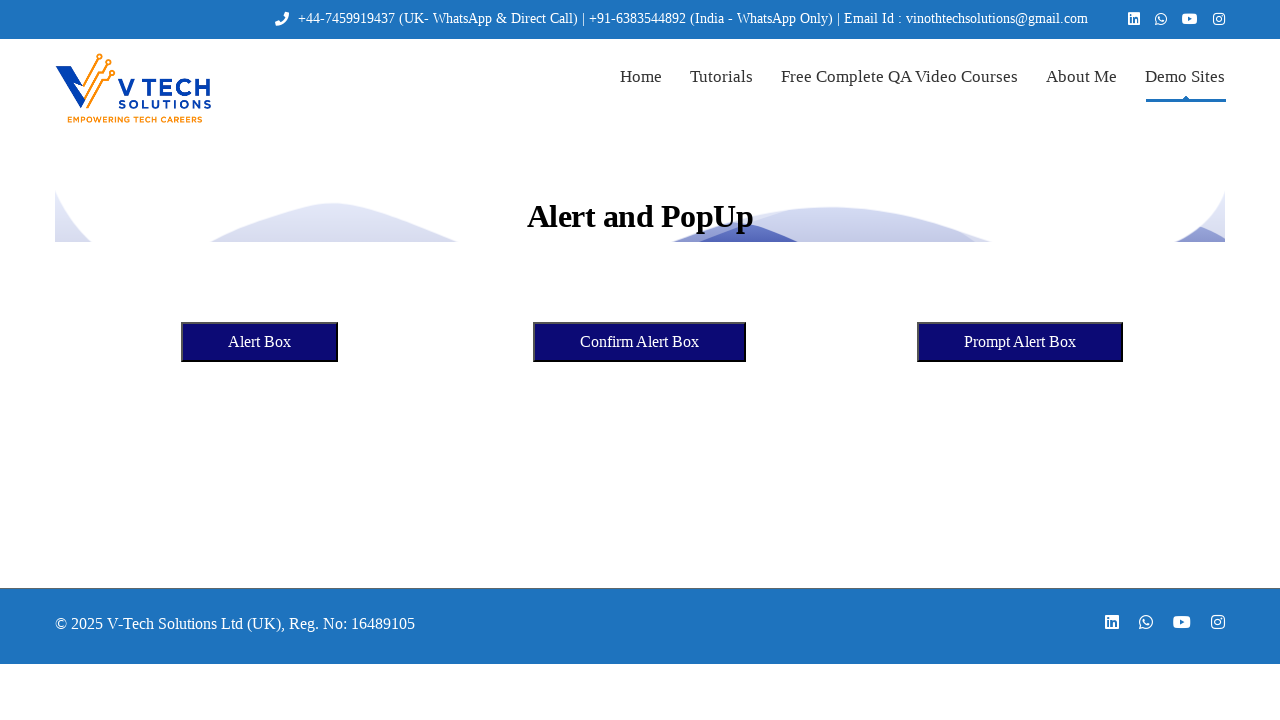

Clicked prompt alert button to trigger the alert popup at (1020, 342) on button[name='promptalertbox1234']
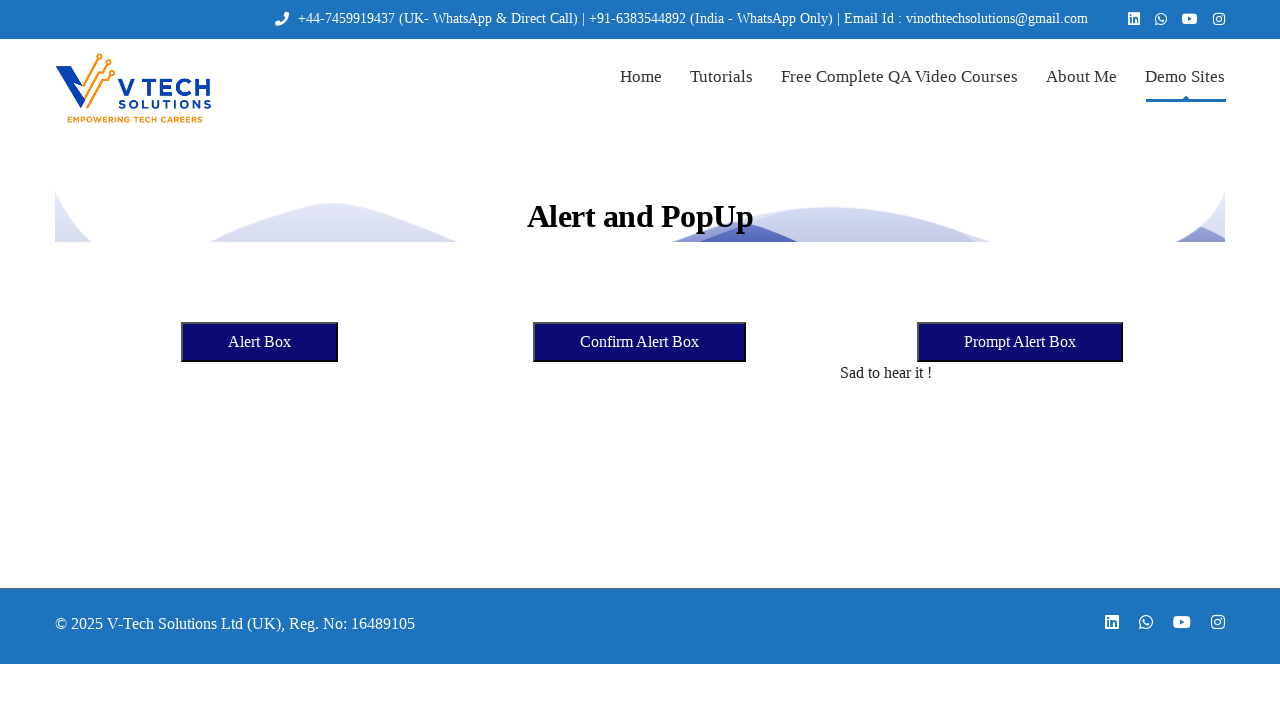

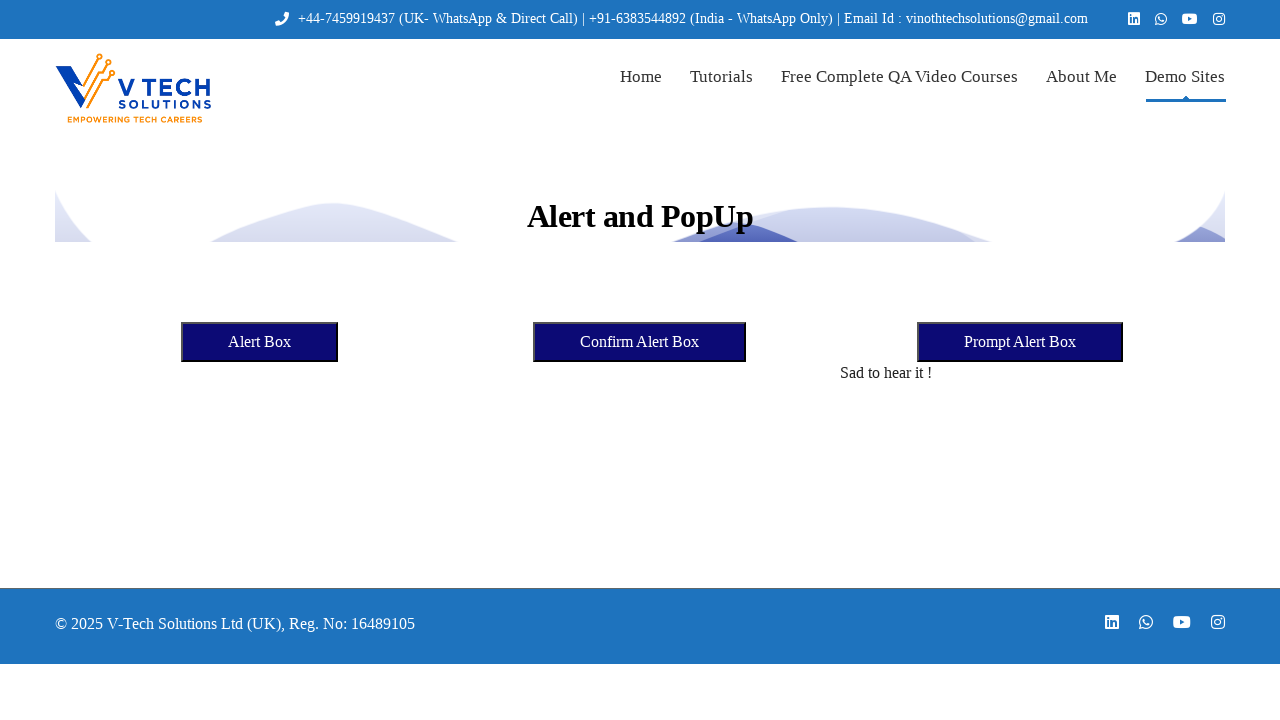